Tests JavaScript confirmation alert handling by triggering a confirm dialog and dismissing it

Starting URL: https://the-internet.herokuapp.com/javascript_alerts

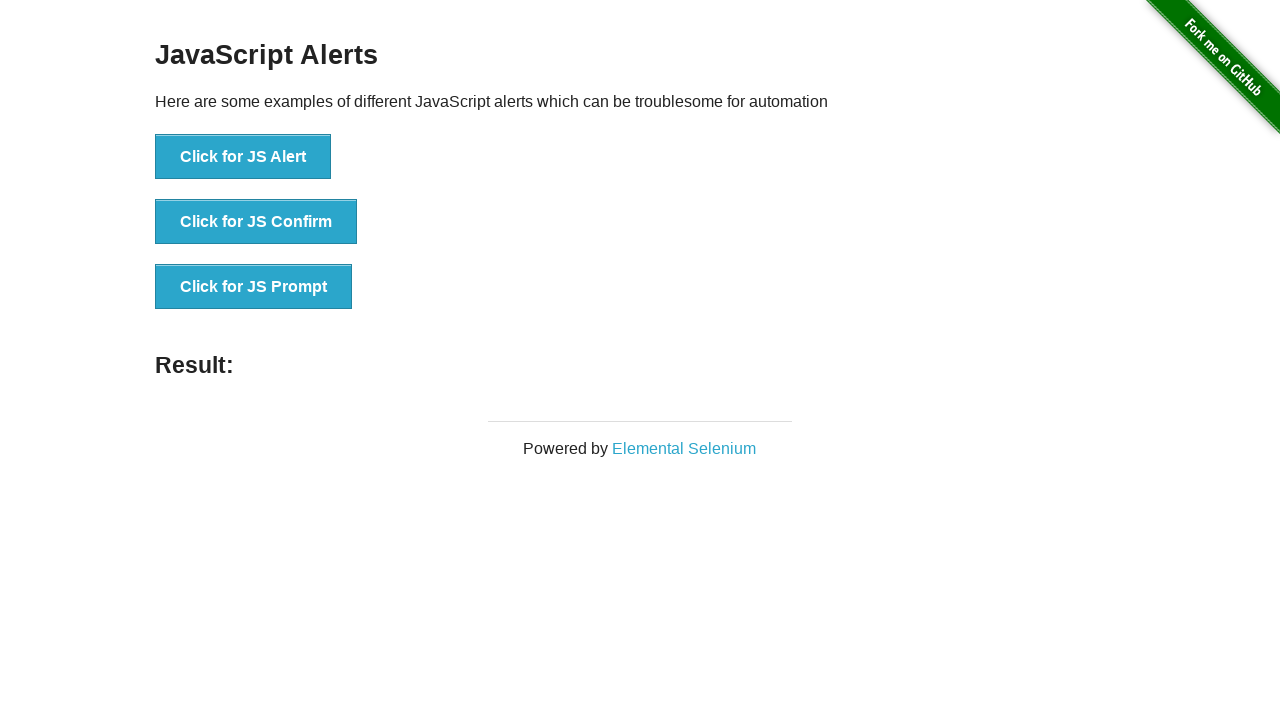

Clicked JS Confirm button to trigger confirmation dialog at (256, 222) on xpath=//button[contains(text(),'JS Confirm')]
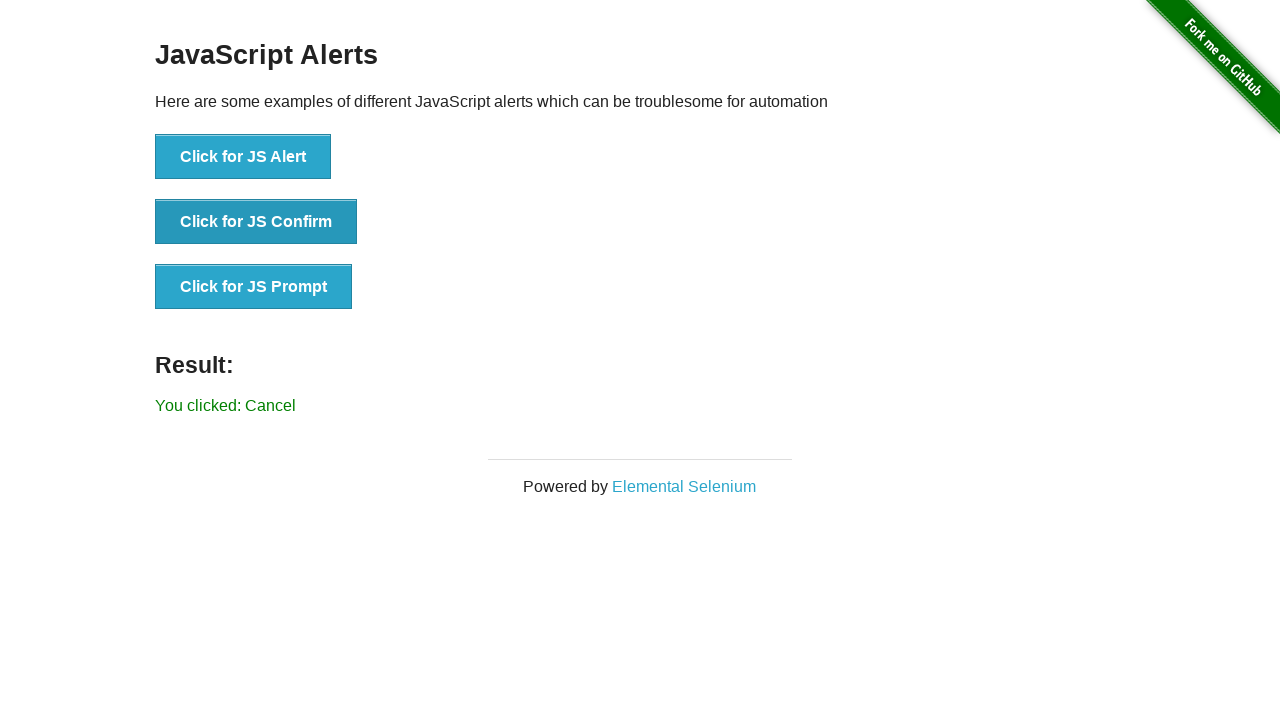

Set up dialog handler to dismiss confirmation alert
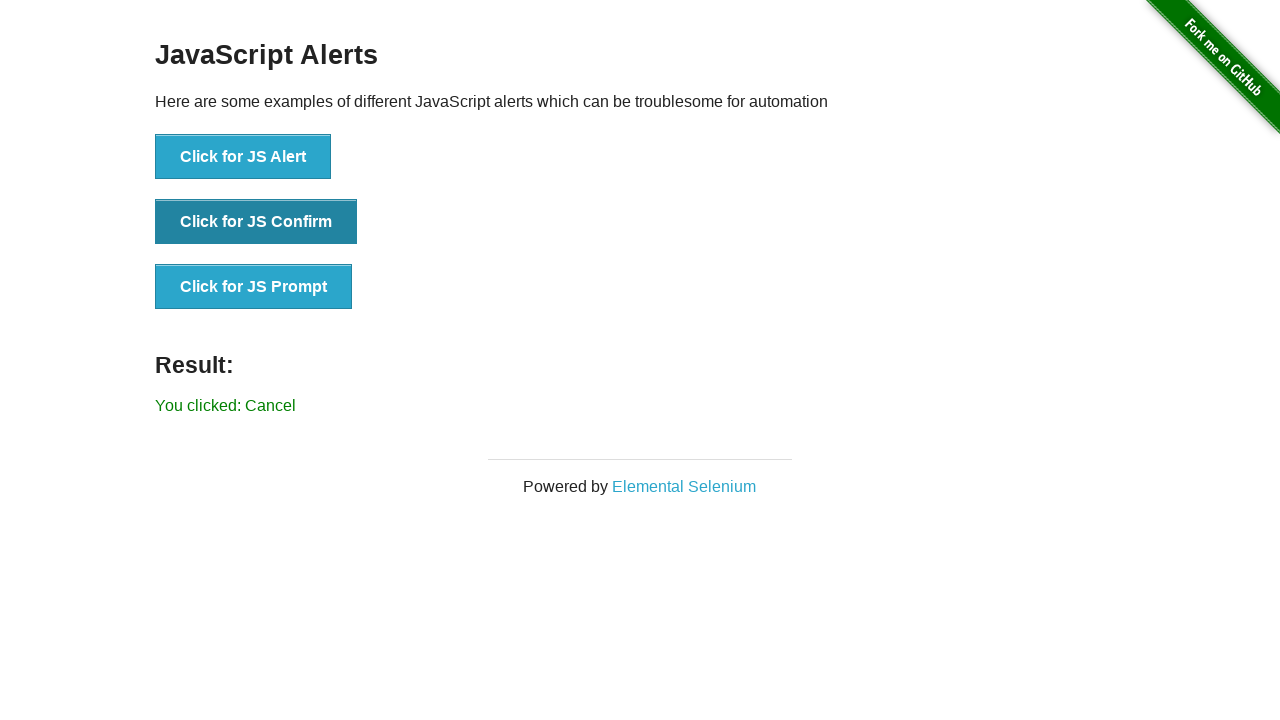

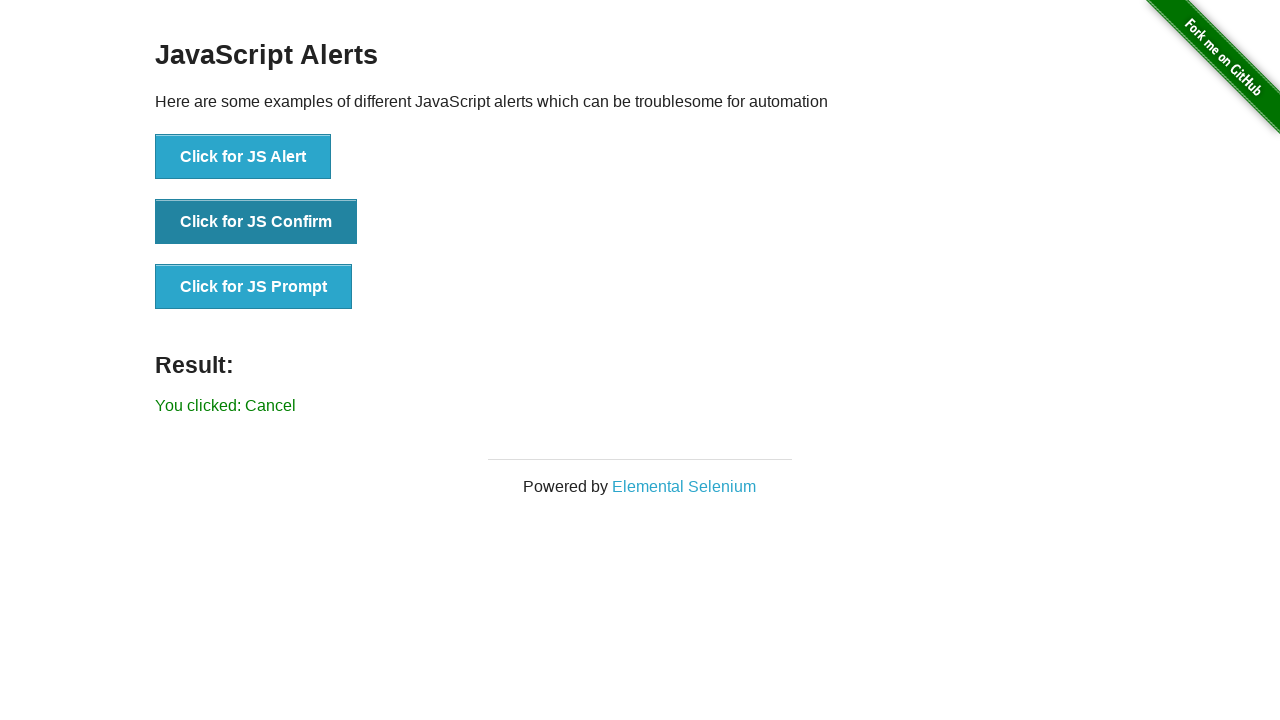